Tests JavaScript alert handling by clicking a button that triggers an alert dialog and then accepting it

Starting URL: https://echoecho.com/javascript4.htm

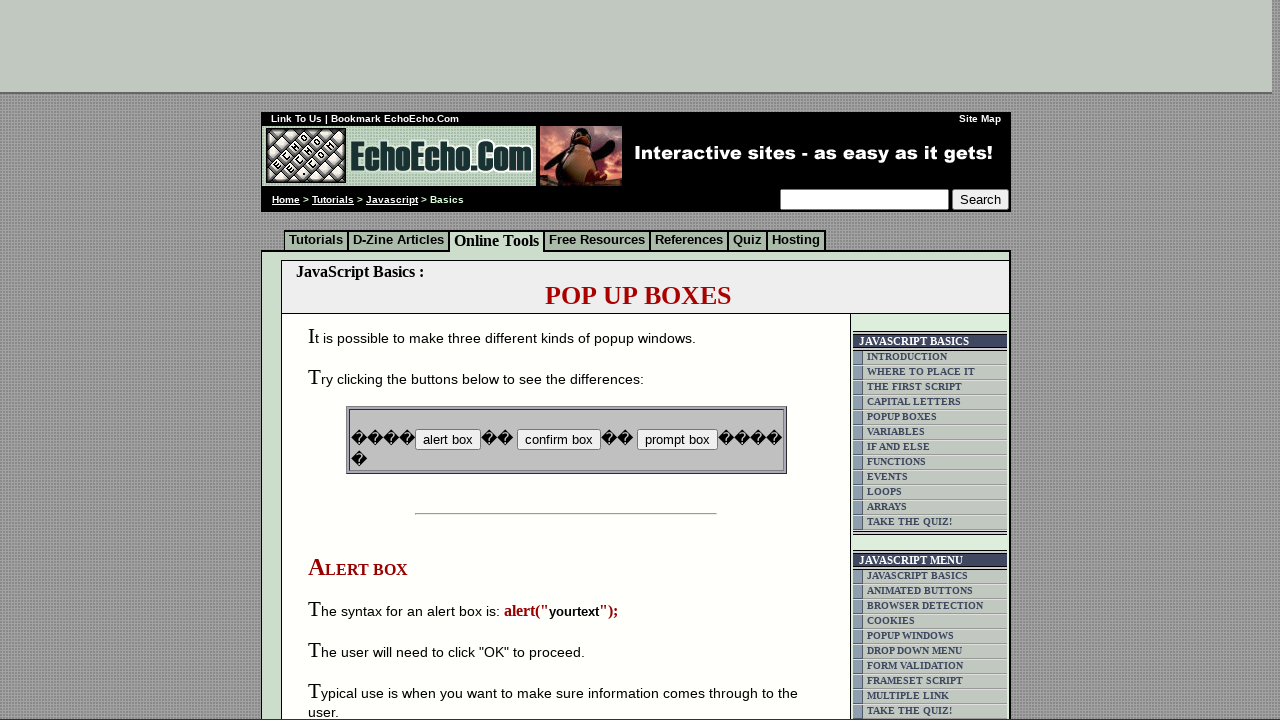

Clicked button that triggers JavaScript alert at (558, 440) on input[name='B2']
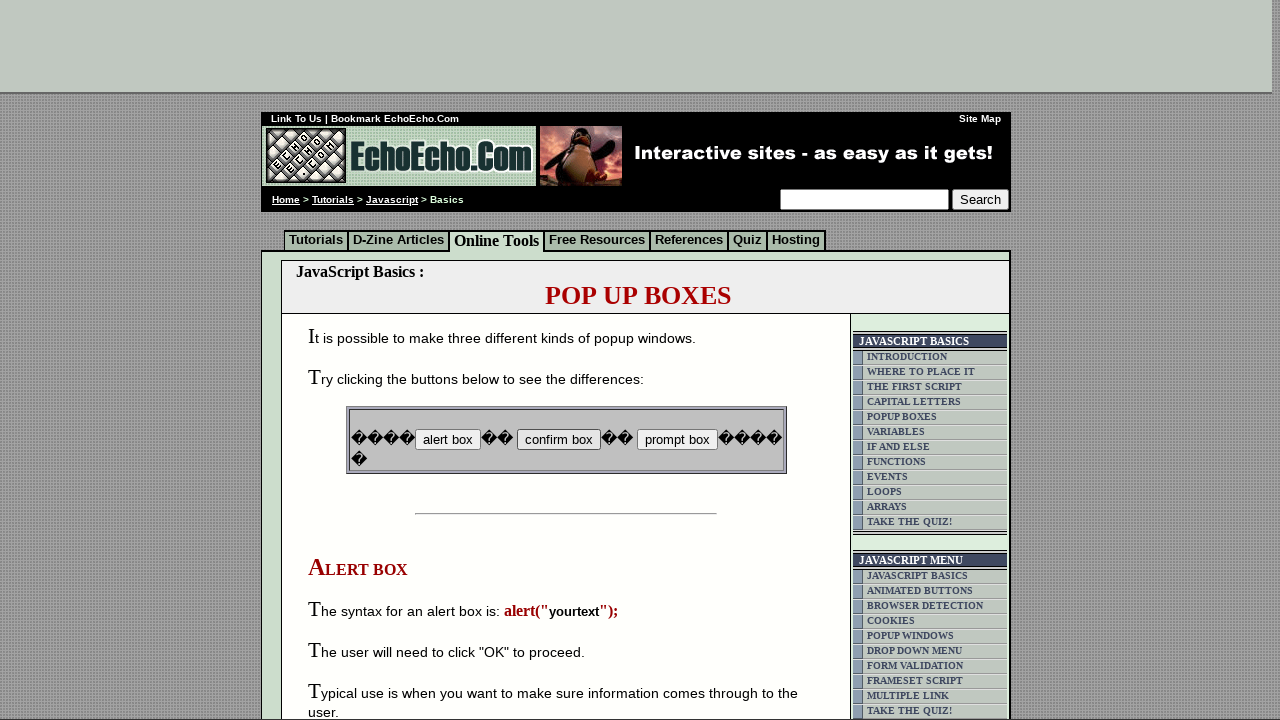

Set up dialog handler to accept alerts
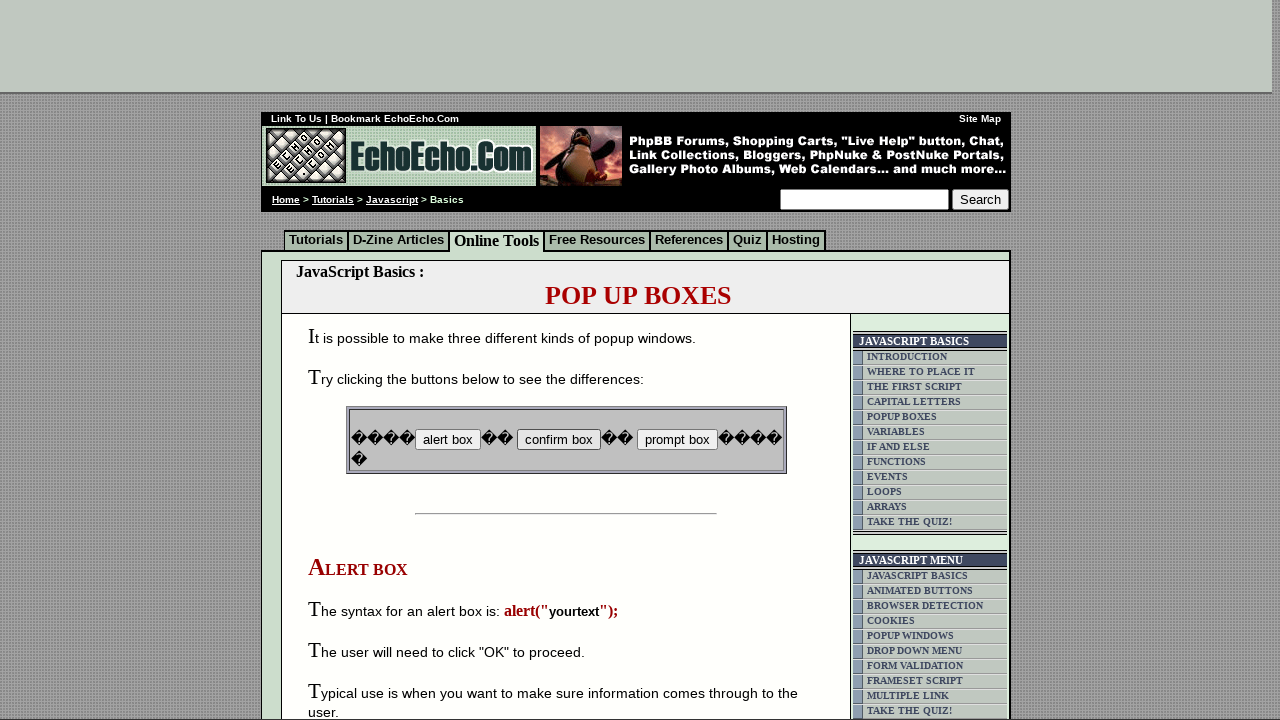

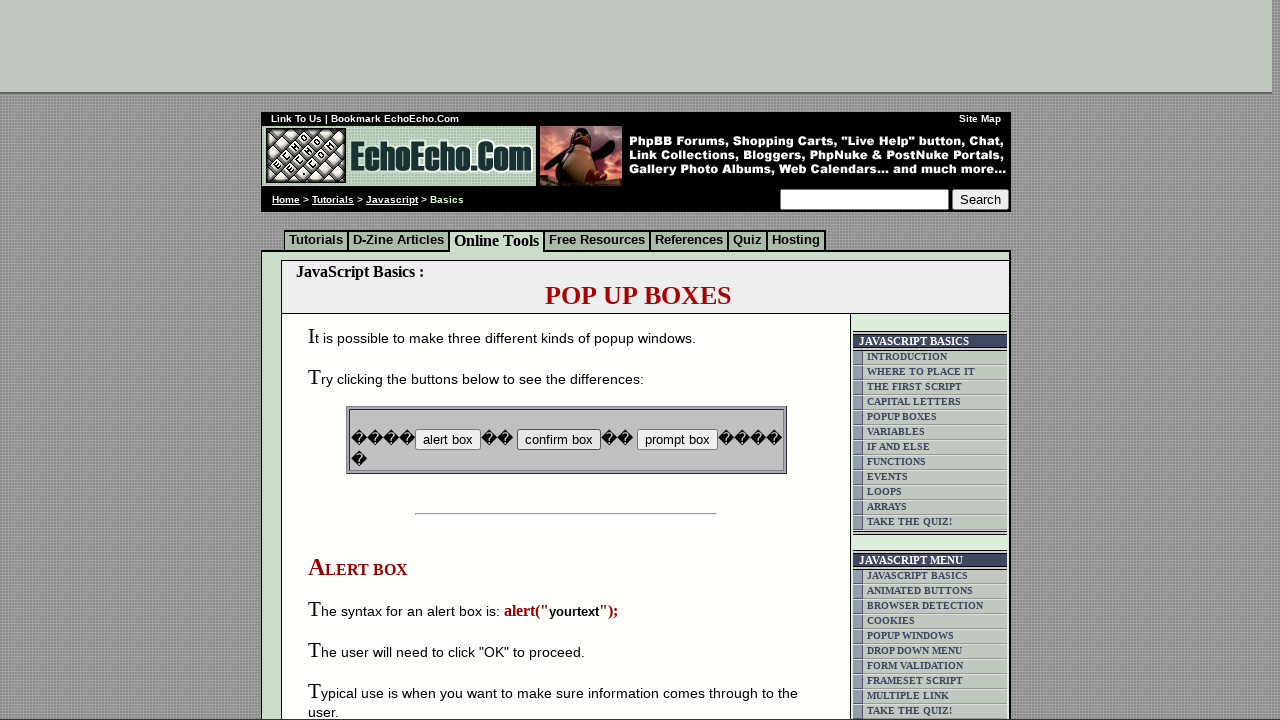